Tests marking all items as completed using the toggle all checkbox

Starting URL: https://demo.playwright.dev/todomvc

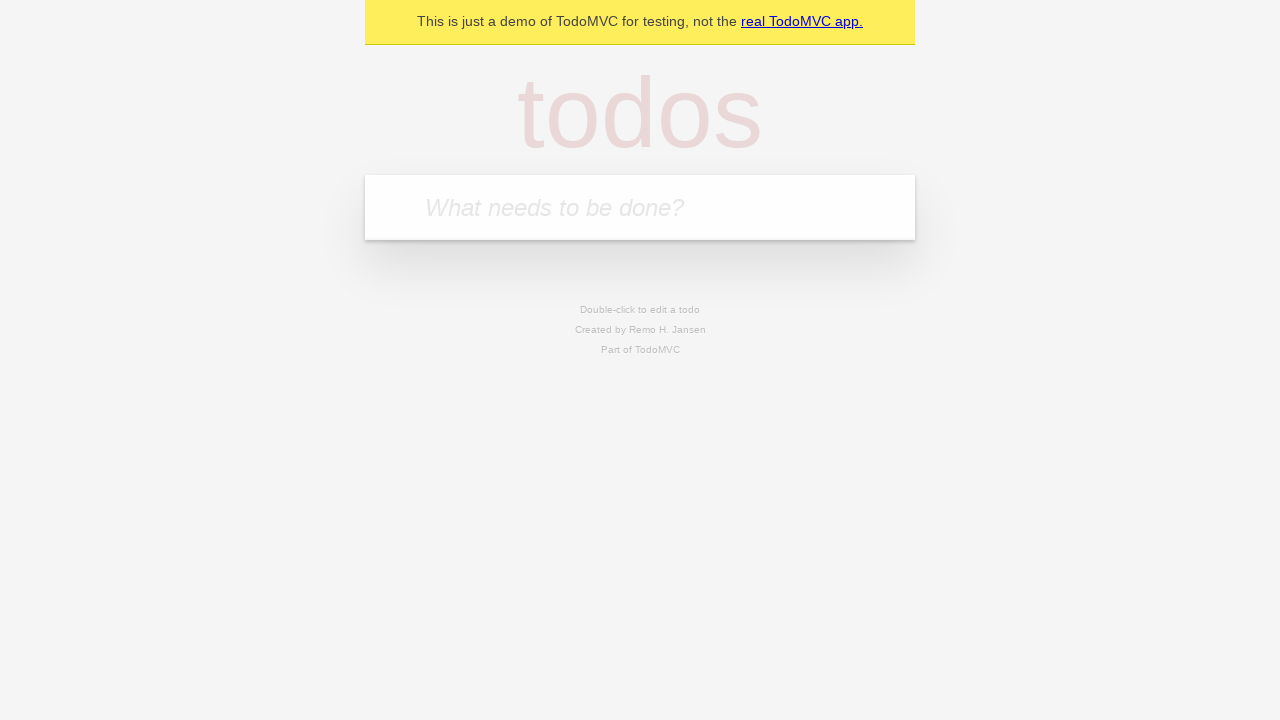

Navigated to TodoMVC demo application
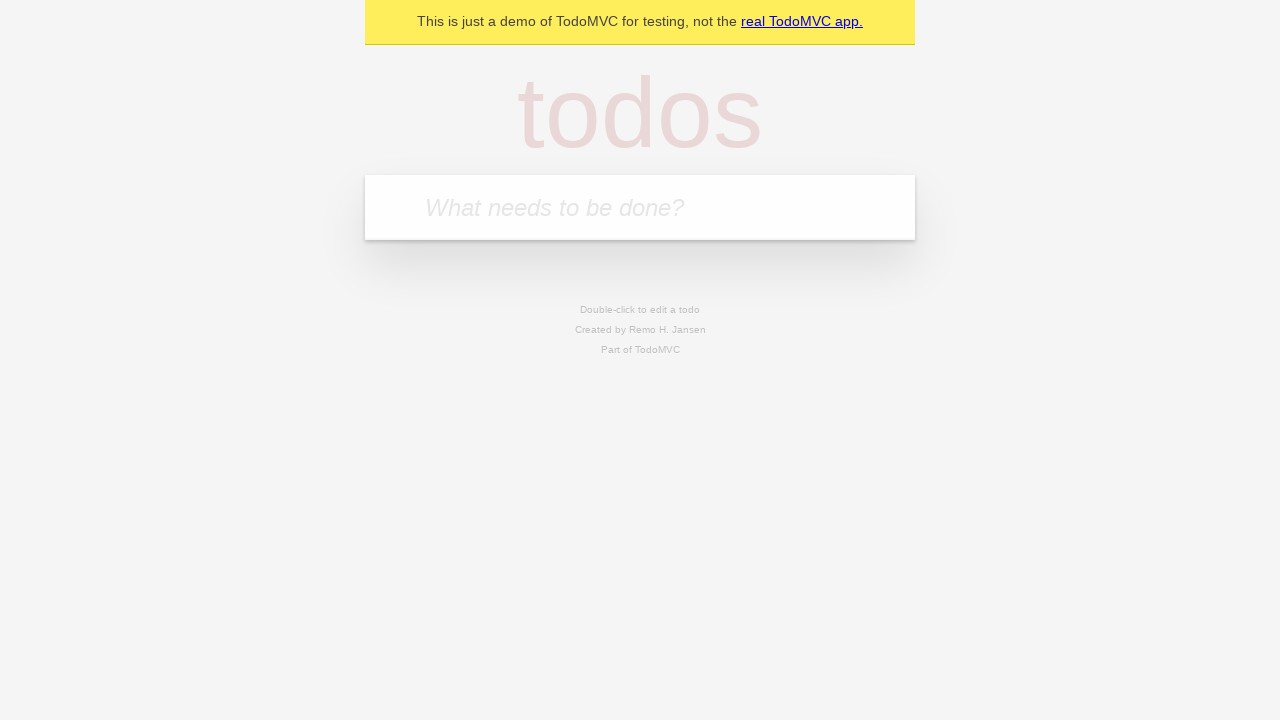

Located the 'What needs to be done?' input field
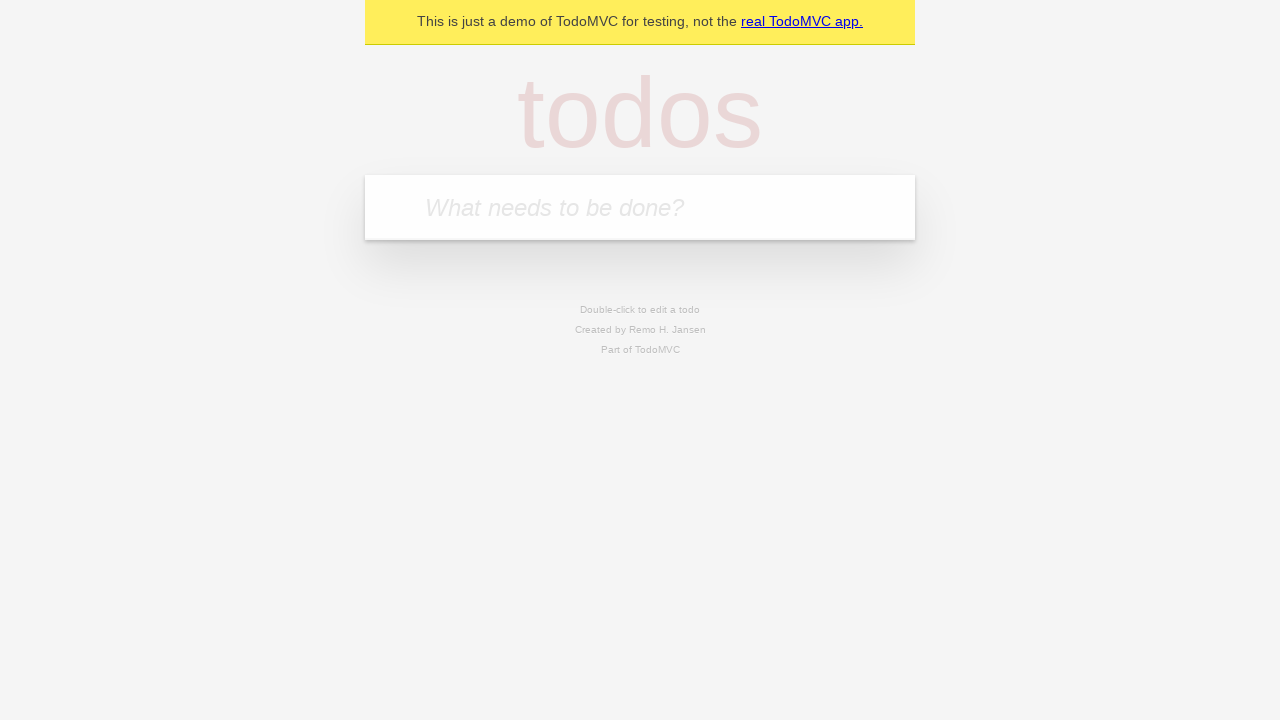

Filled todo input with 'buy some cheese' on internal:attr=[placeholder="What needs to be done?"i]
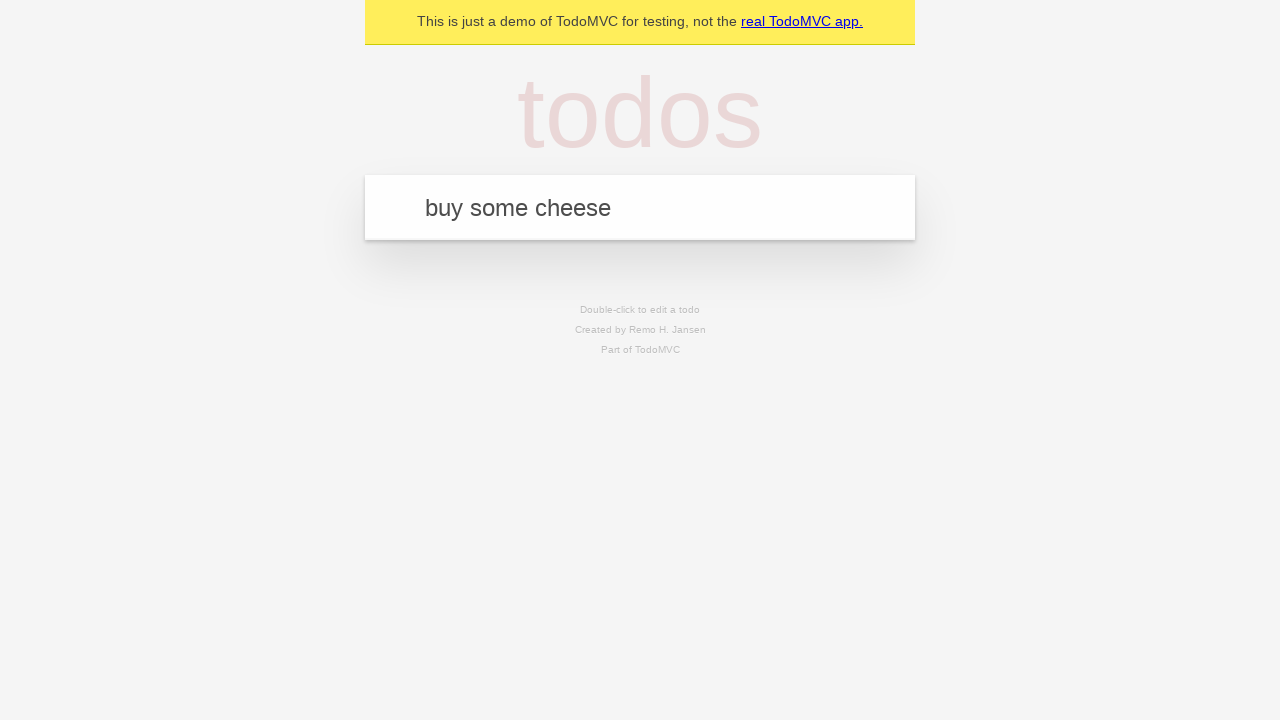

Pressed Enter to add 'buy some cheese' to the todo list on internal:attr=[placeholder="What needs to be done?"i]
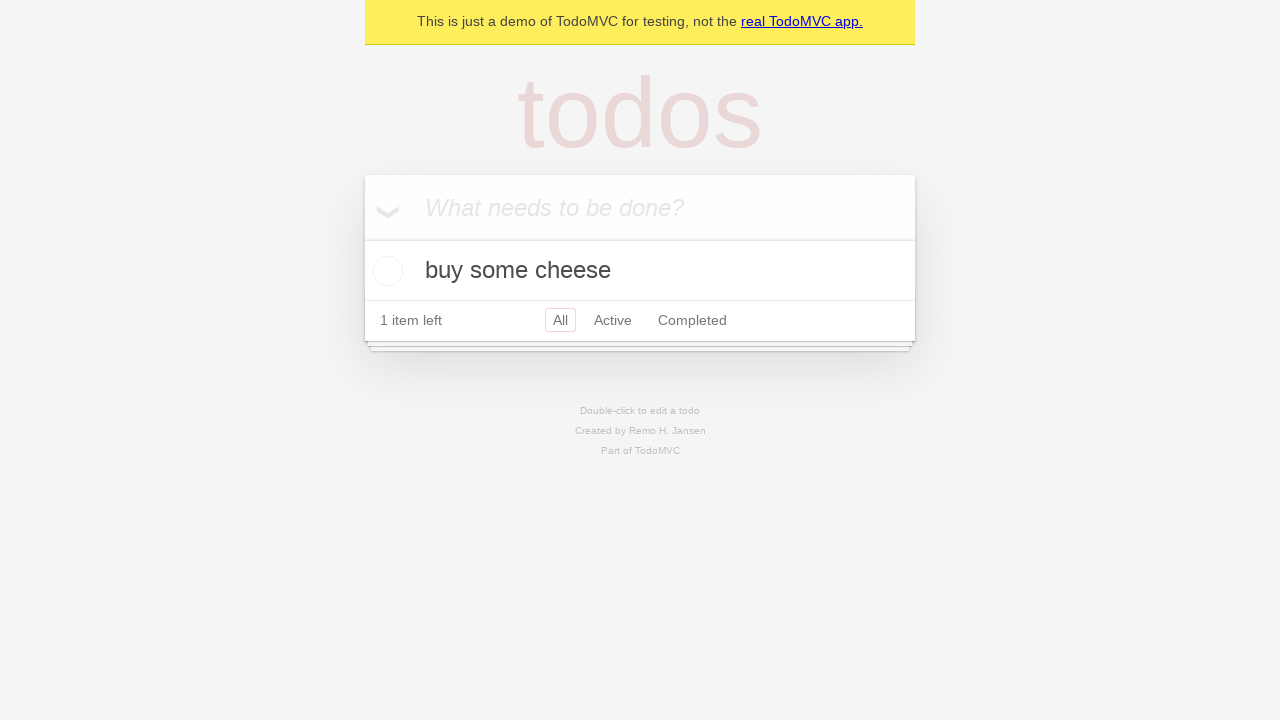

Filled todo input with 'feed the cat' on internal:attr=[placeholder="What needs to be done?"i]
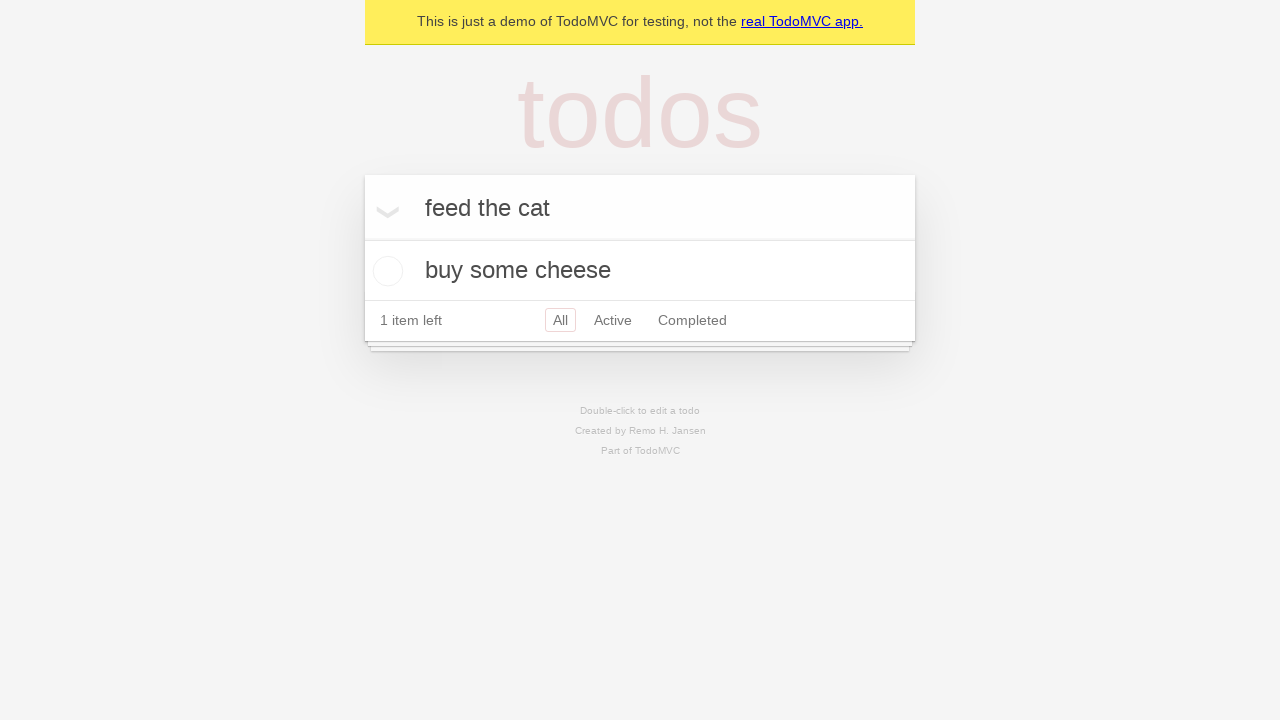

Pressed Enter to add 'feed the cat' to the todo list on internal:attr=[placeholder="What needs to be done?"i]
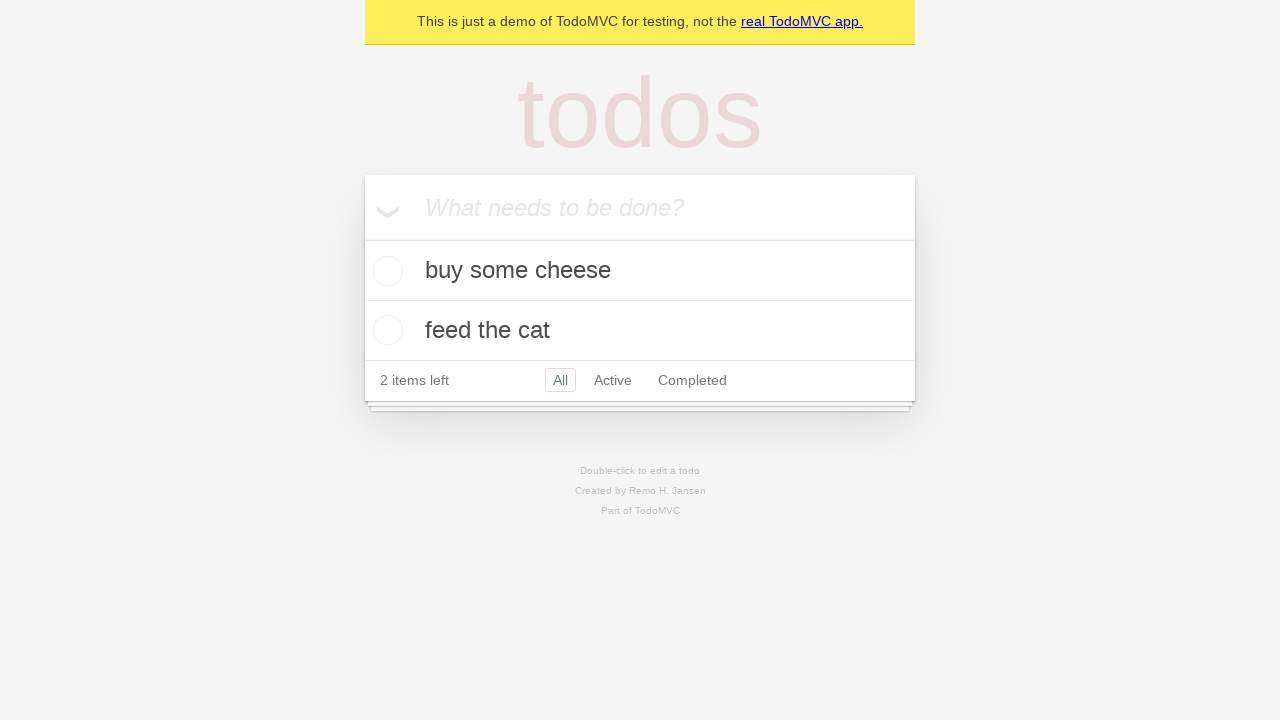

Filled todo input with 'book a doctors appointment' on internal:attr=[placeholder="What needs to be done?"i]
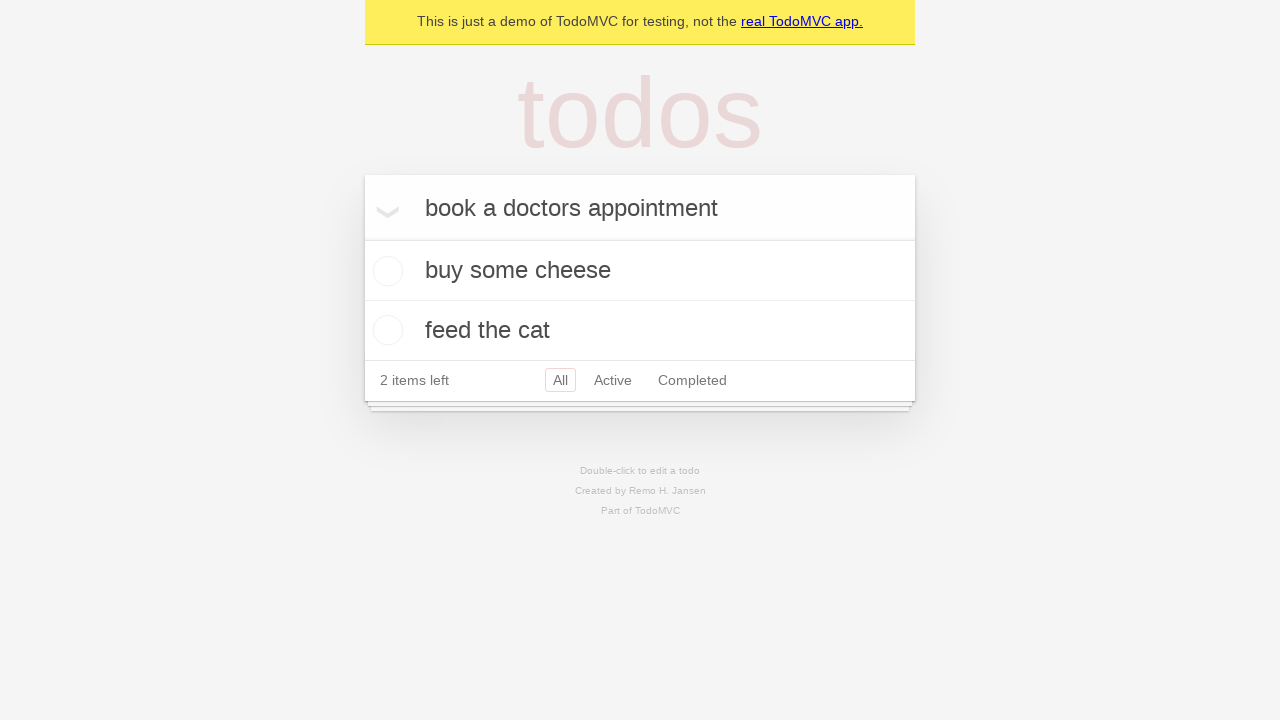

Pressed Enter to add 'book a doctors appointment' to the todo list on internal:attr=[placeholder="What needs to be done?"i]
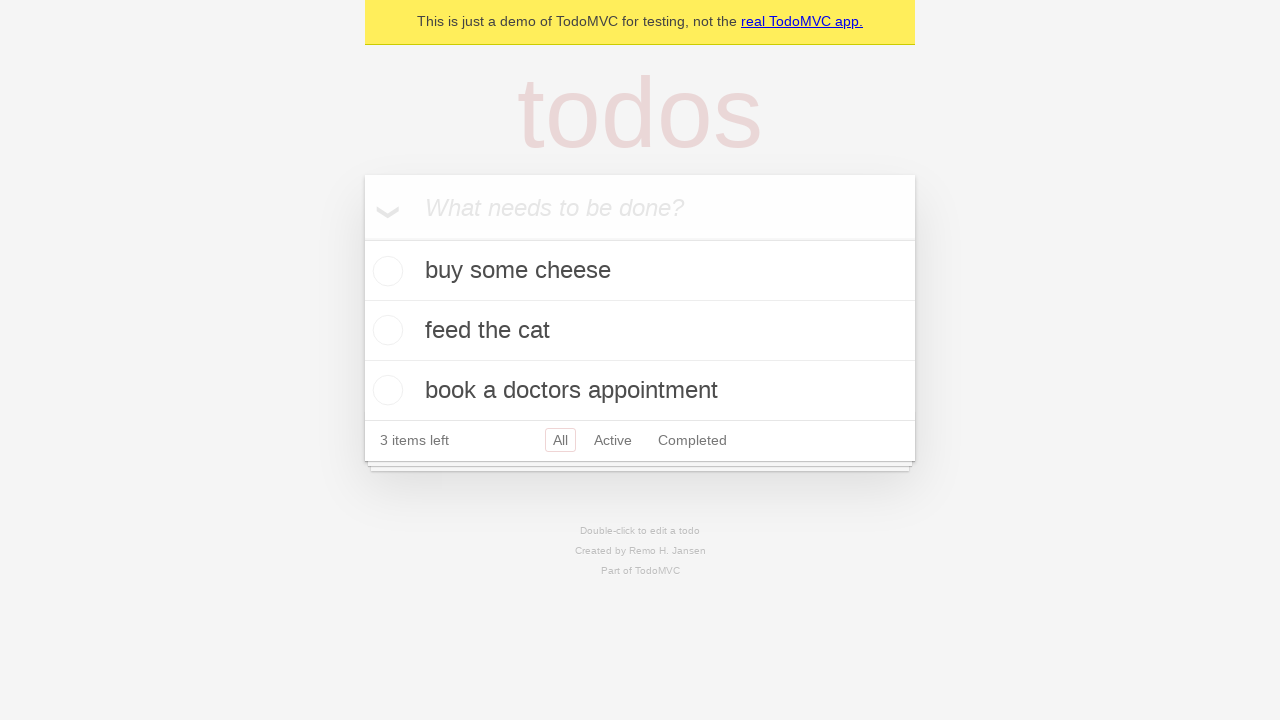

Clicked 'Mark all as complete' checkbox to mark all items as completed at (362, 238) on internal:label="Mark all as complete"i
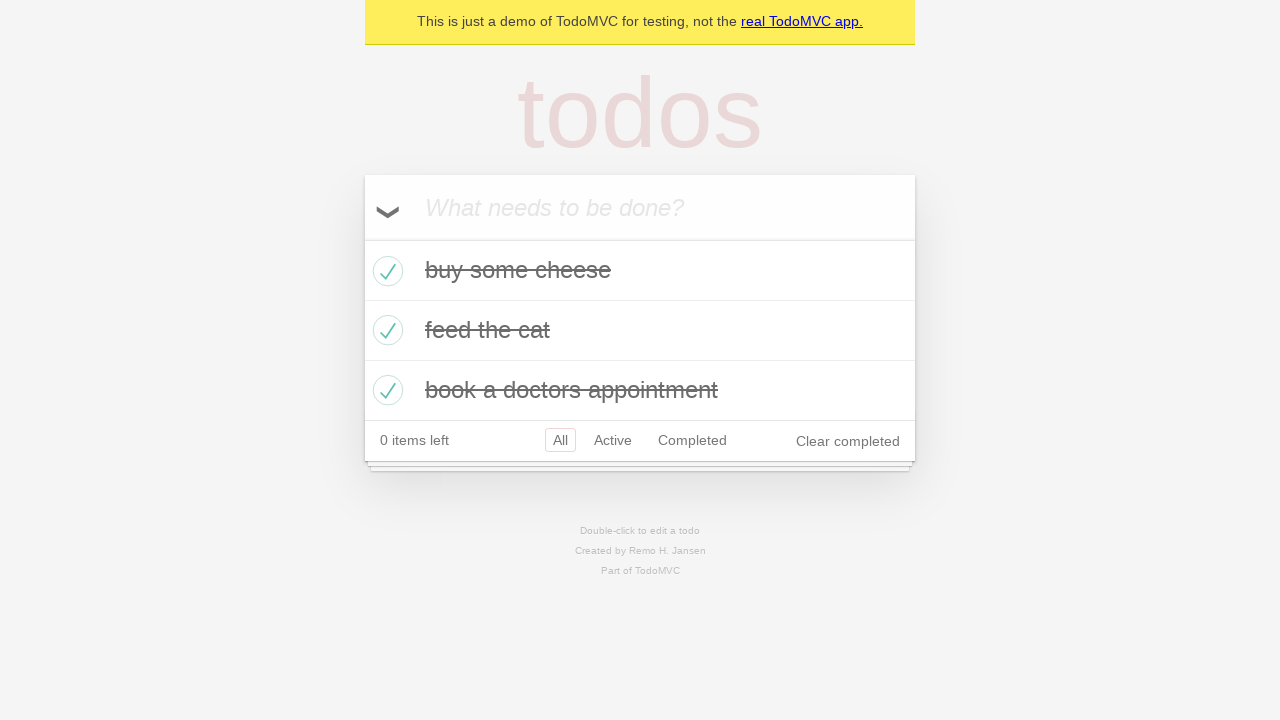

All todo items marked as completed and visible in the UI
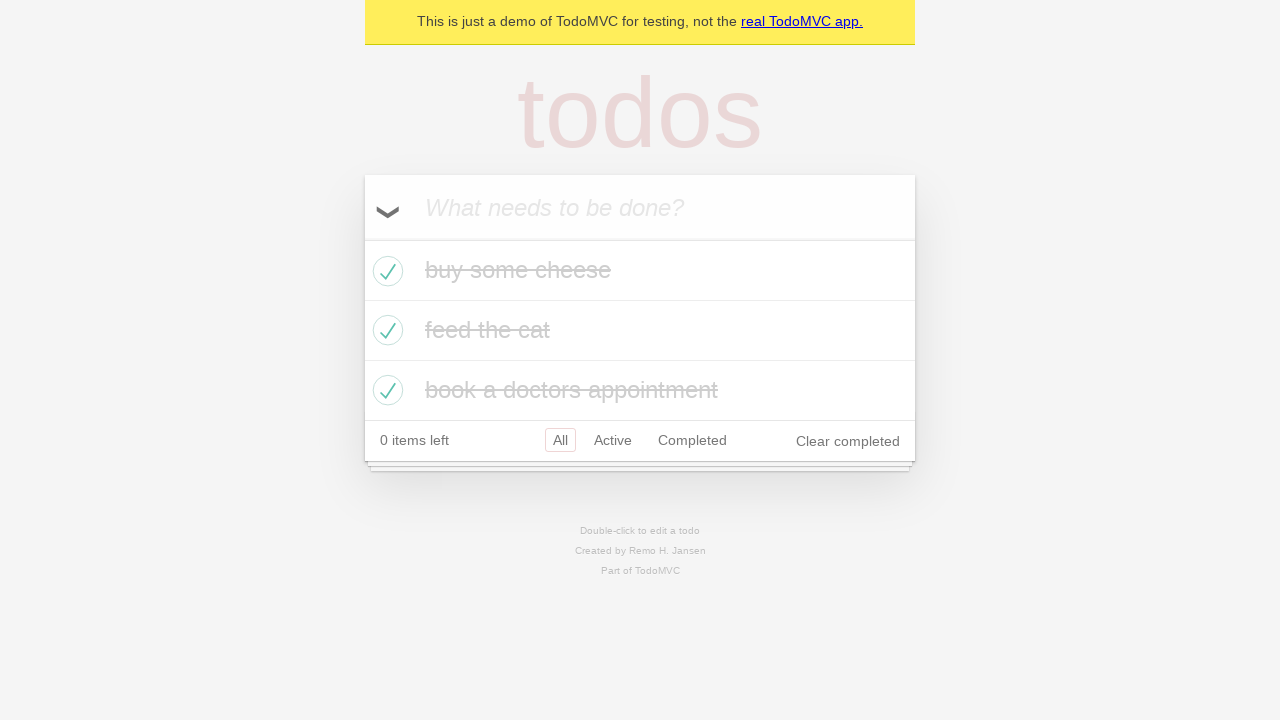

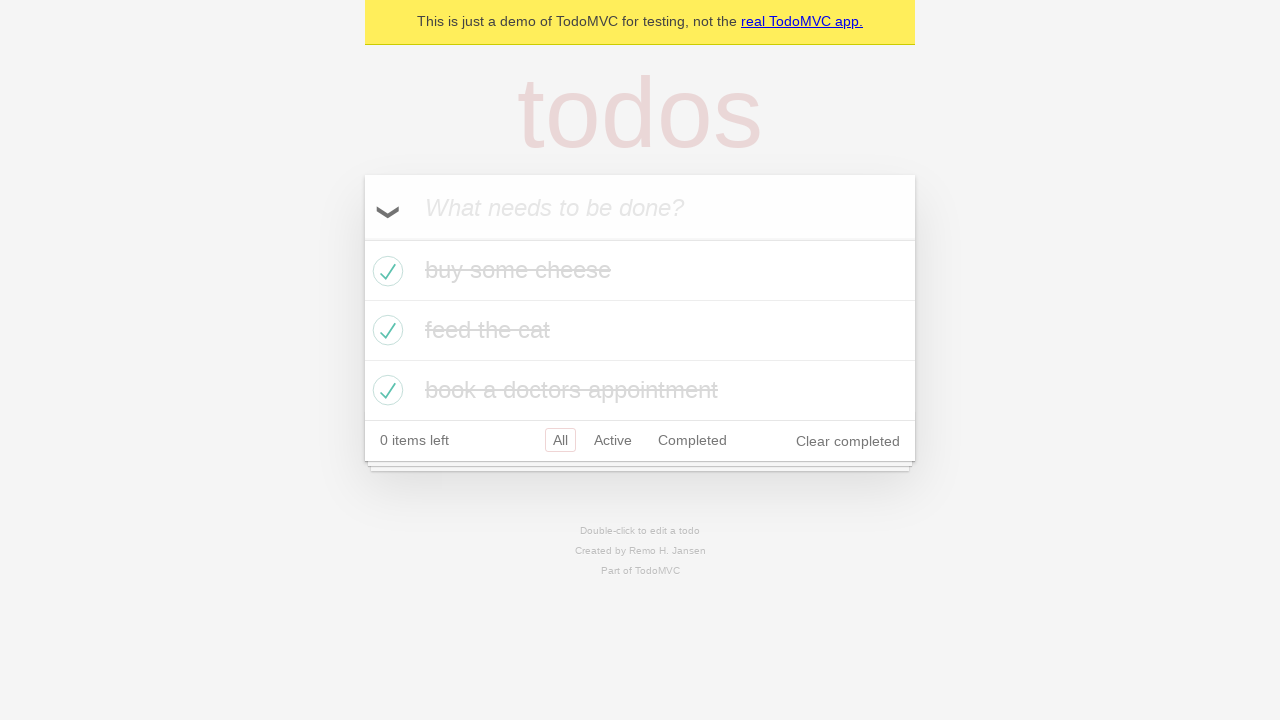